Tests that a todo item is removed when edited to an empty string

Starting URL: https://demo.playwright.dev/todomvc

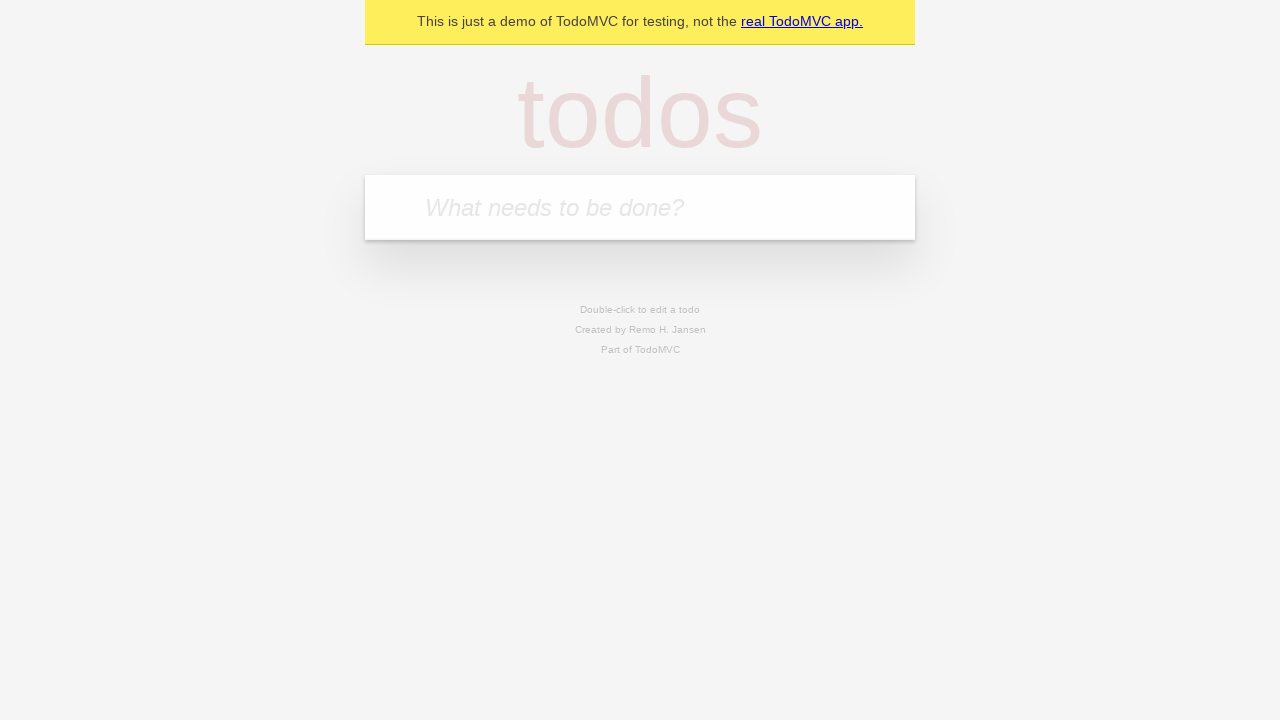

Filled todo input with 'buy some cheese' on internal:attr=[placeholder="What needs to be done?"i]
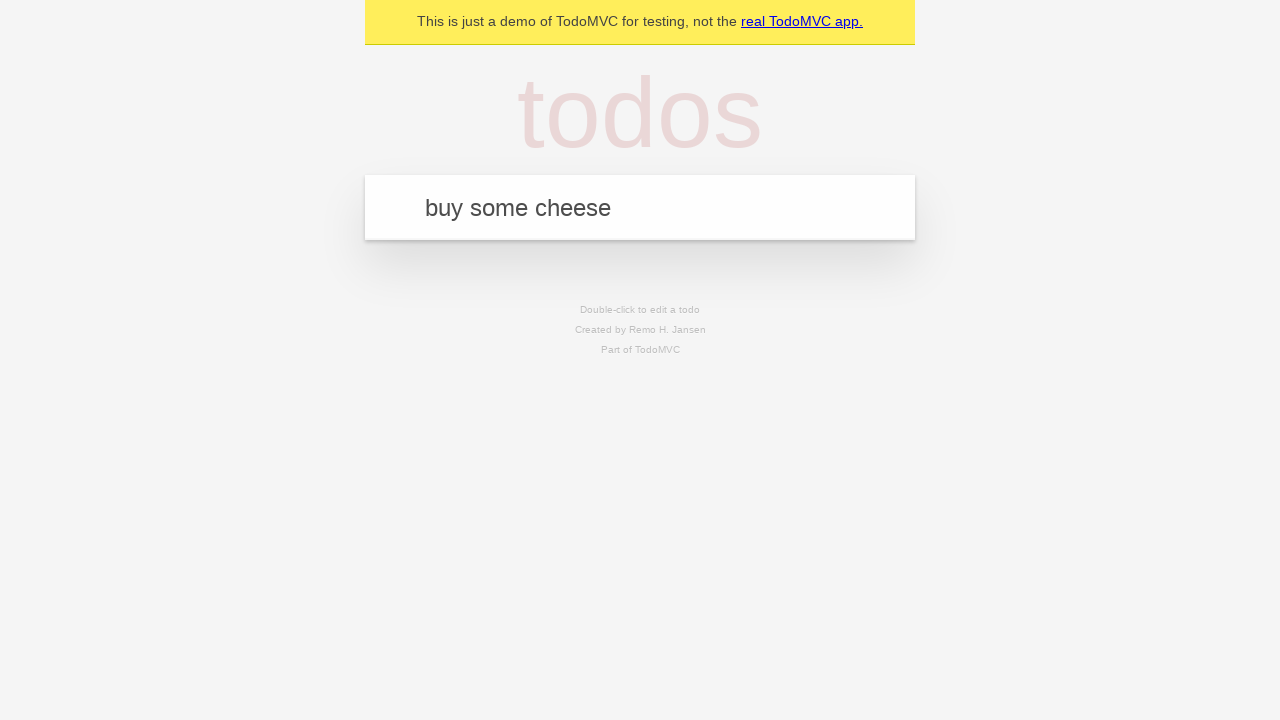

Pressed Enter to add first todo item on internal:attr=[placeholder="What needs to be done?"i]
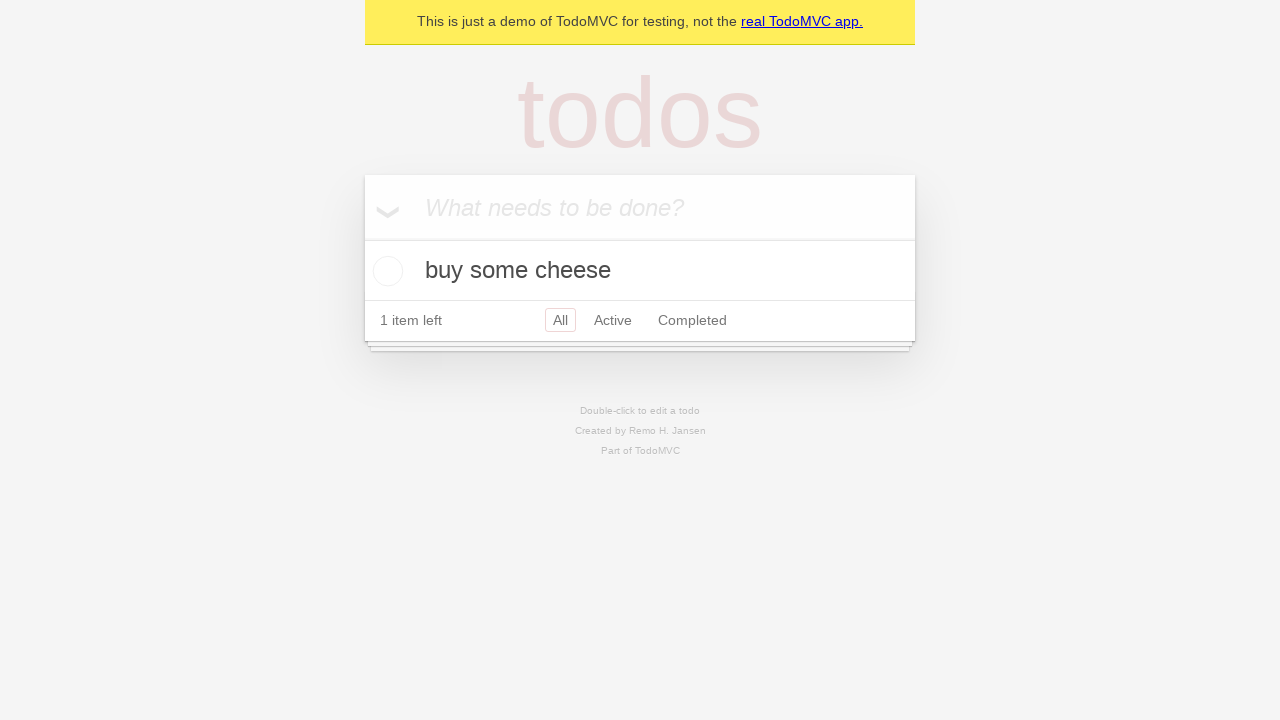

Filled todo input with 'feed the cat' on internal:attr=[placeholder="What needs to be done?"i]
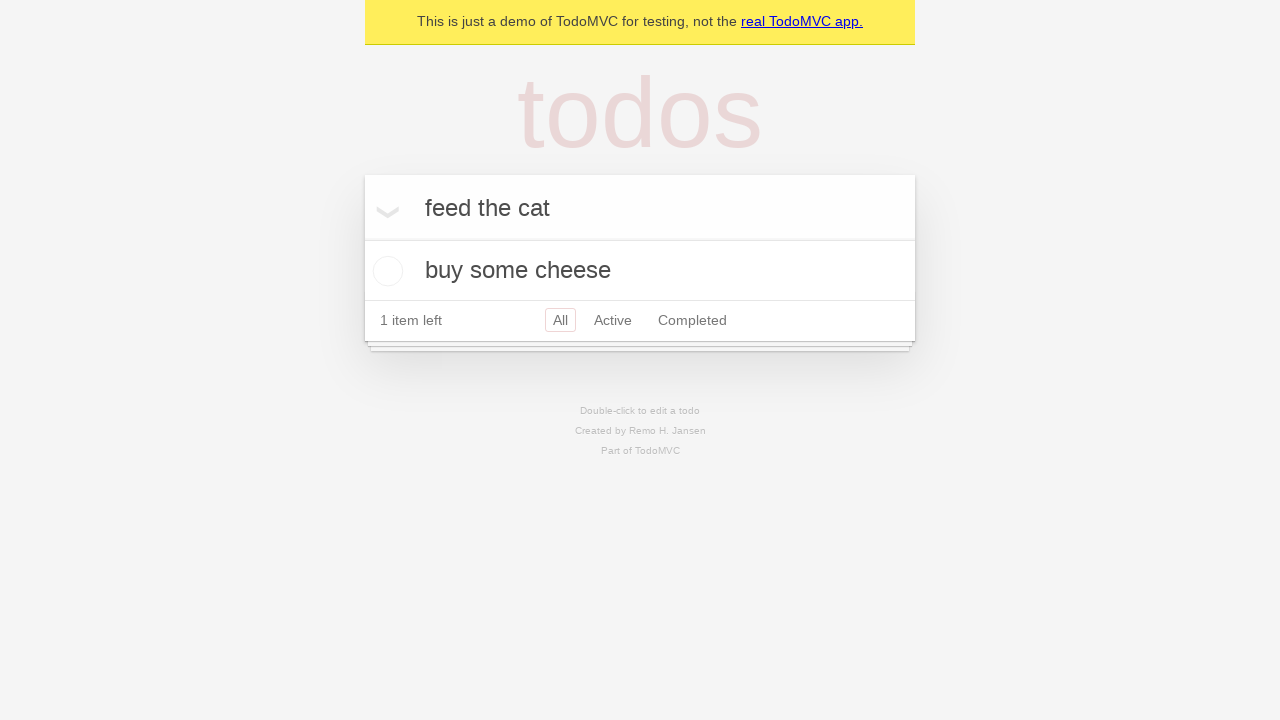

Pressed Enter to add second todo item on internal:attr=[placeholder="What needs to be done?"i]
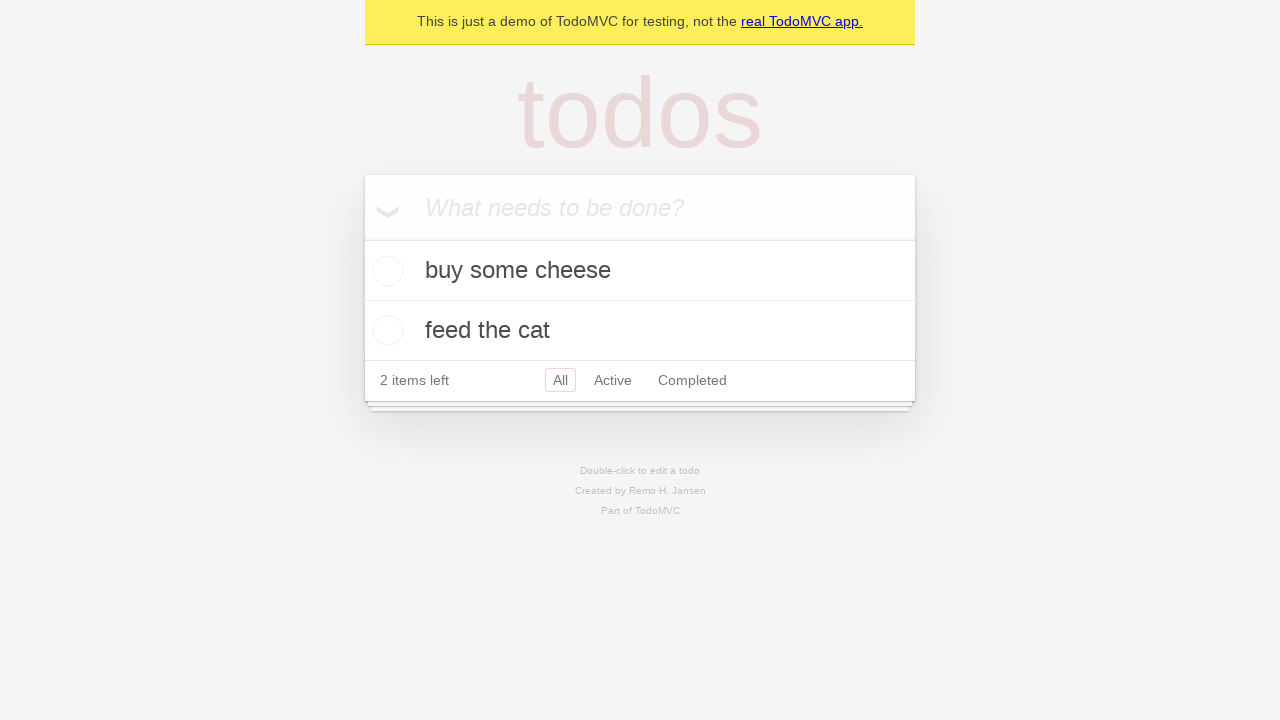

Filled todo input with 'book a doctors appointment' on internal:attr=[placeholder="What needs to be done?"i]
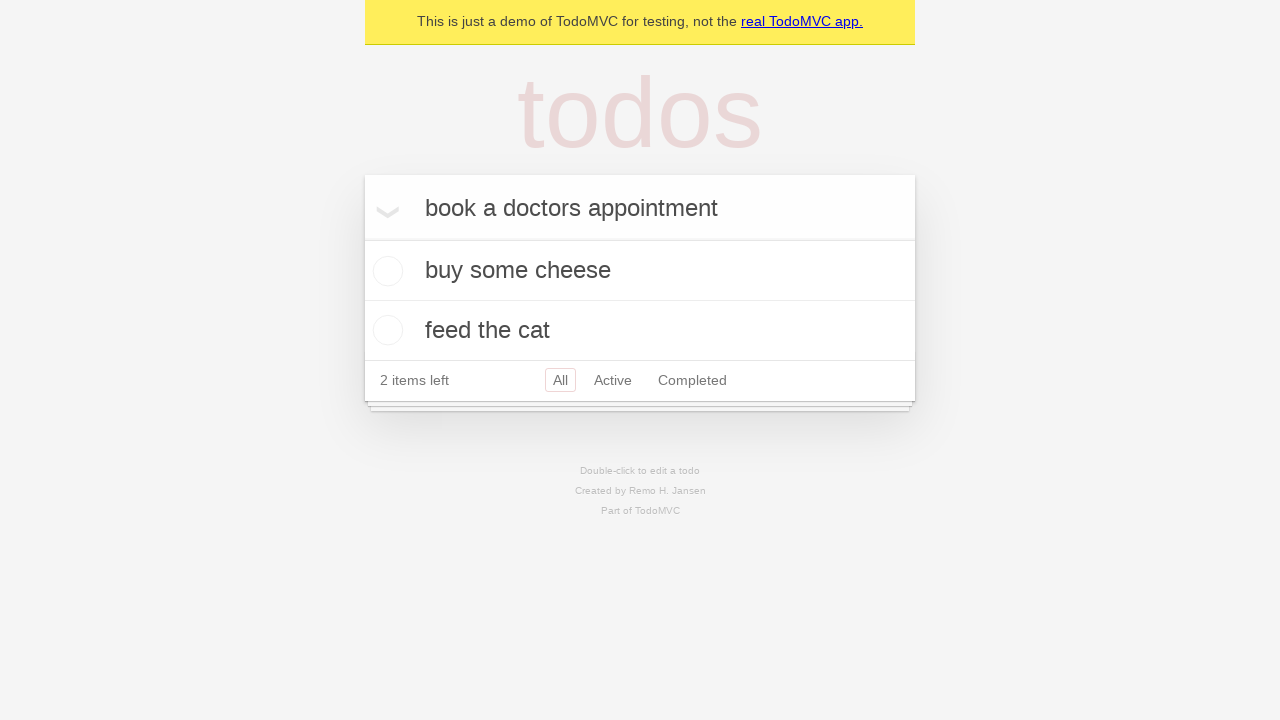

Pressed Enter to add third todo item on internal:attr=[placeholder="What needs to be done?"i]
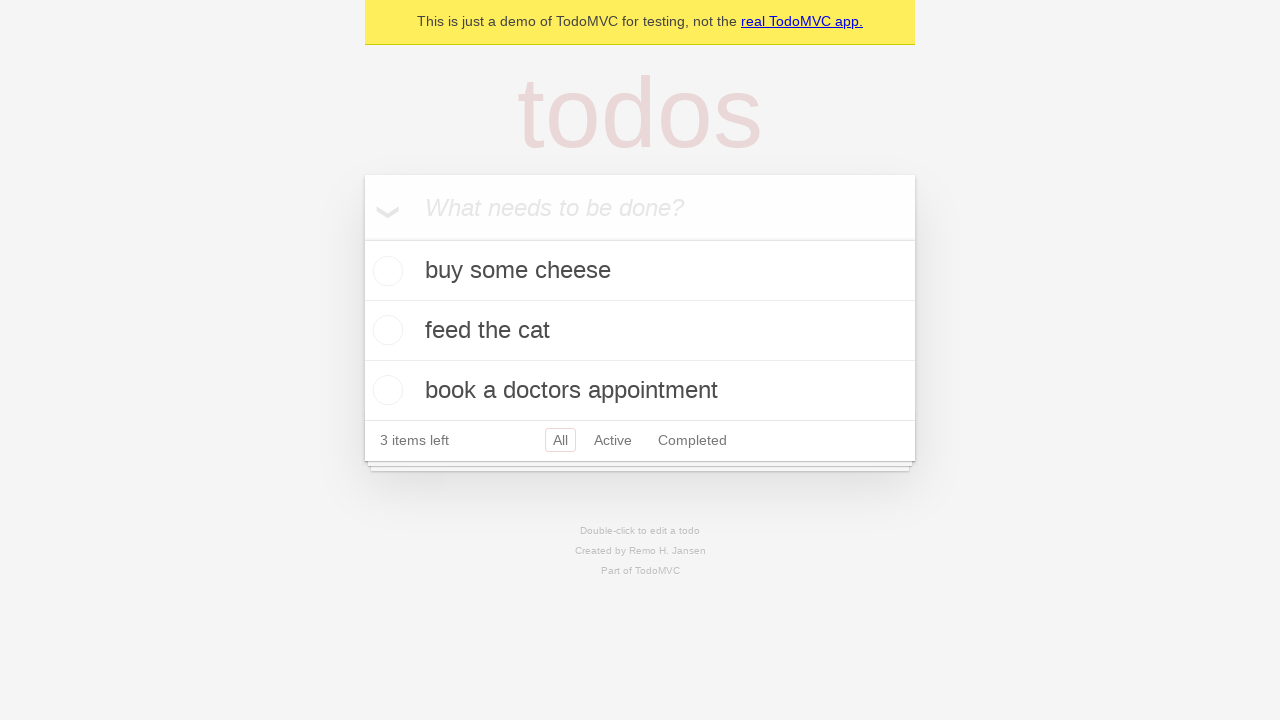

Double-clicked second todo item to enter edit mode at (640, 331) on internal:testid=[data-testid="todo-item"s] >> nth=1
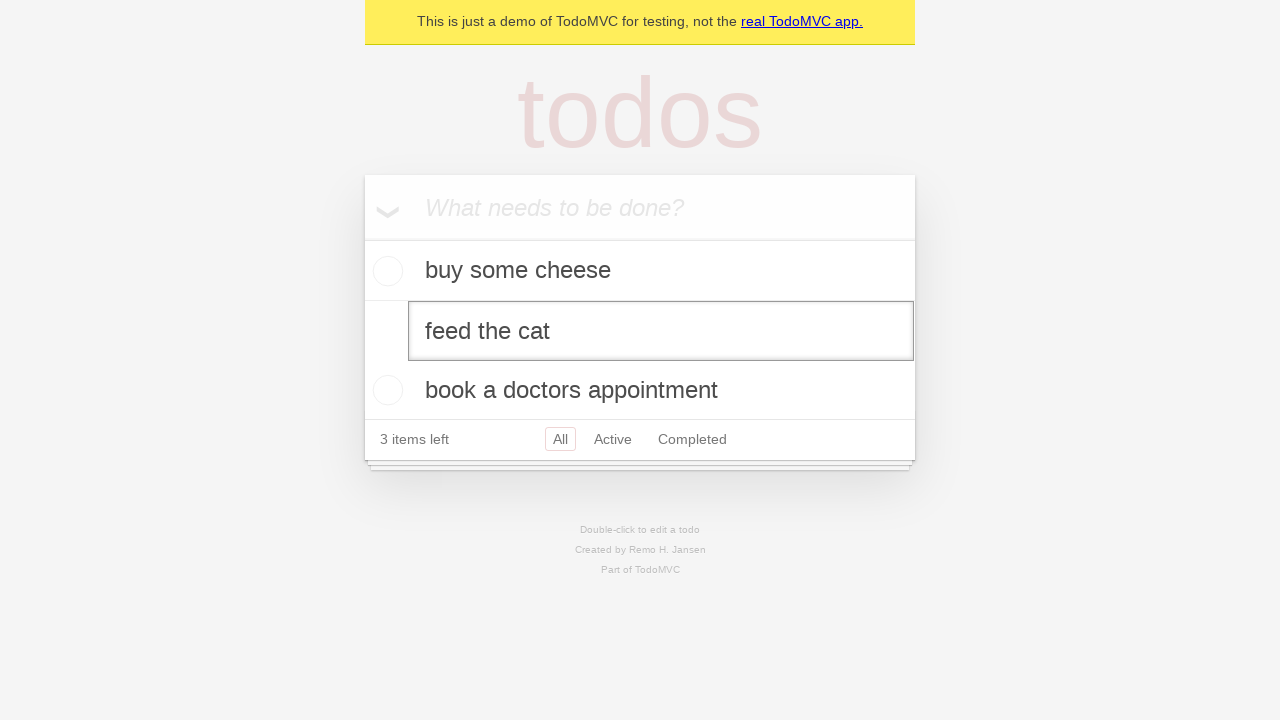

Cleared the todo text field by filling with empty string on internal:testid=[data-testid="todo-item"s] >> nth=1 >> internal:role=textbox[nam
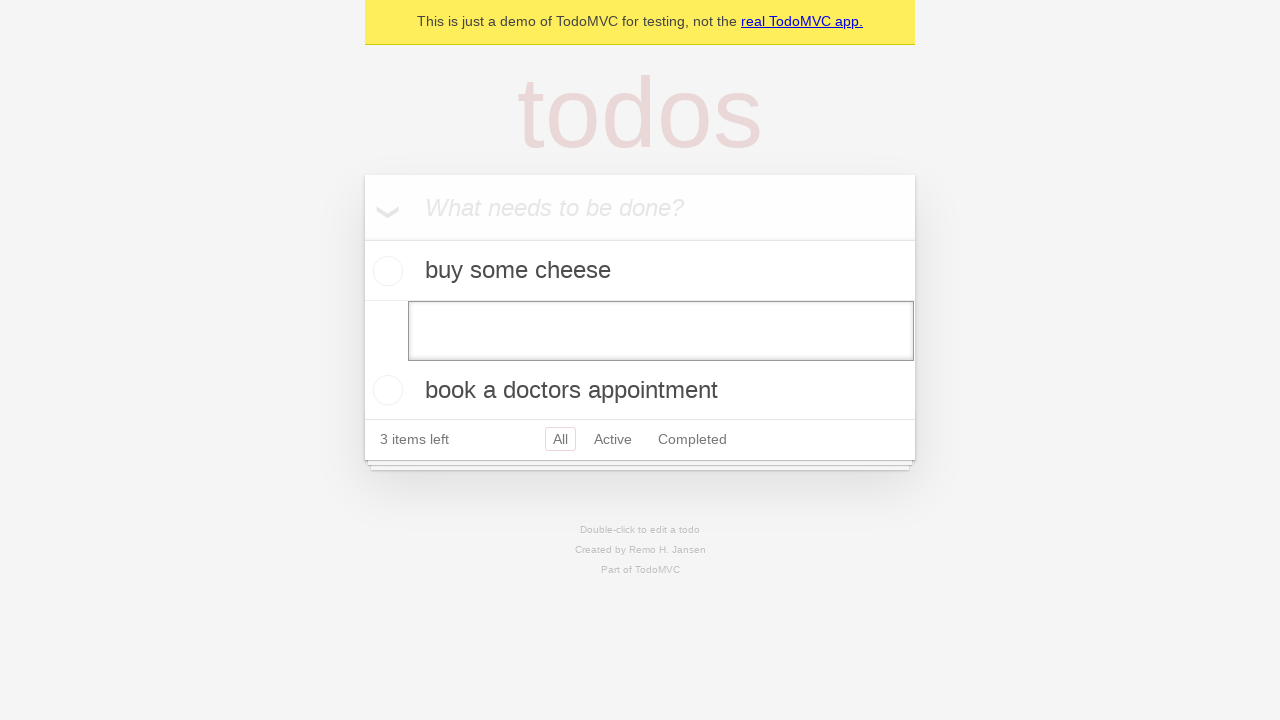

Pressed Enter to confirm empty edit, removing the todo item on internal:testid=[data-testid="todo-item"s] >> nth=1 >> internal:role=textbox[nam
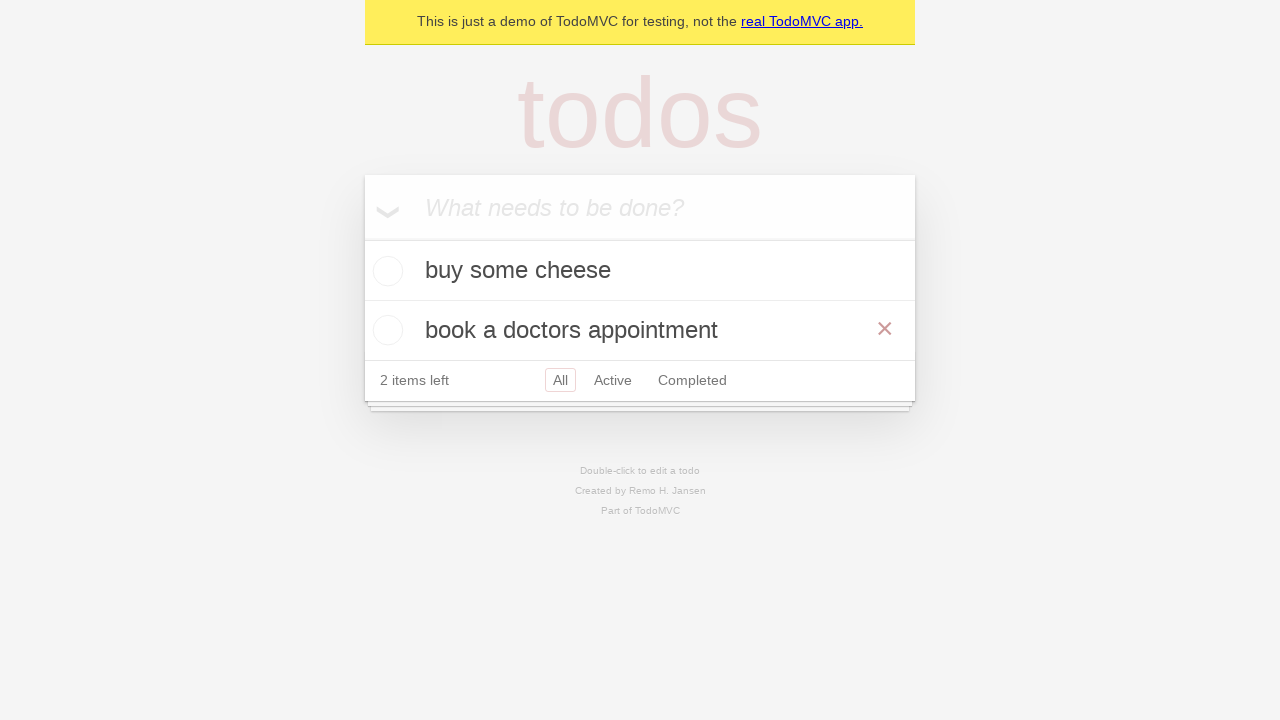

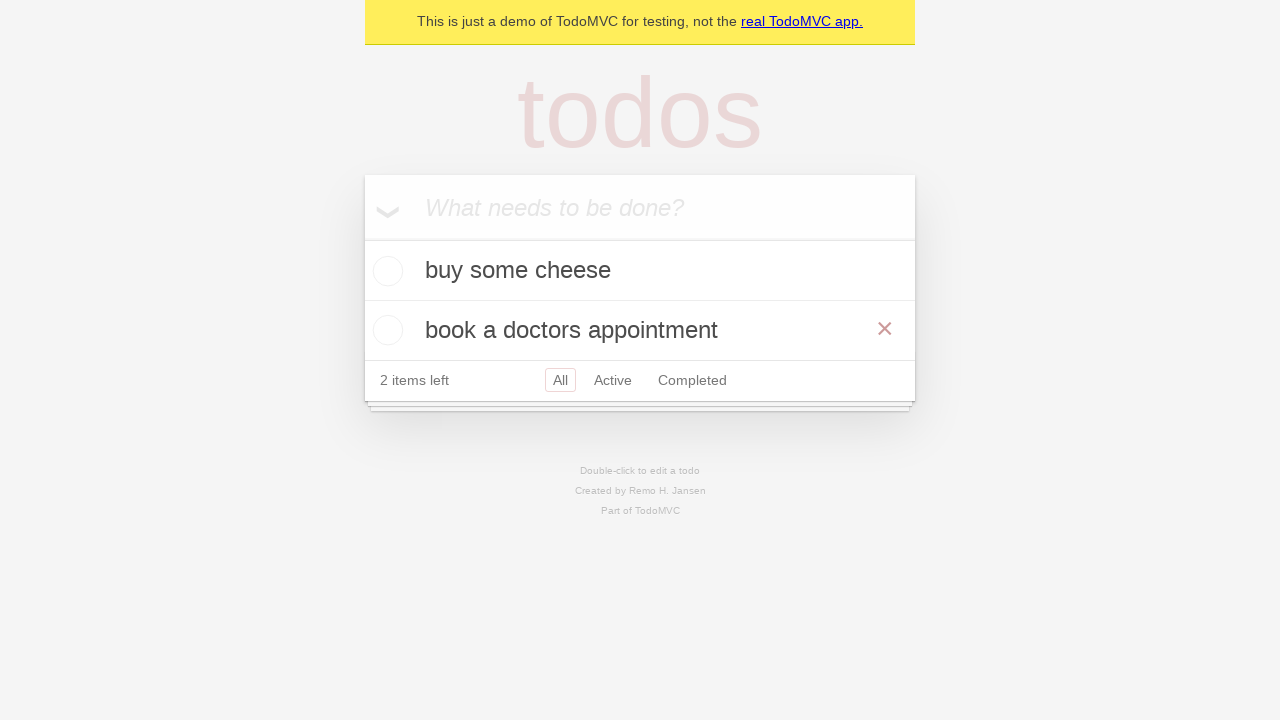